Tests auto-suggestion functionality by typing "Ind" in an autosuggest input field and selecting "India" from the dropdown suggestions that appear.

Starting URL: https://rahulshettyacademy.com/dropdownsPractise/

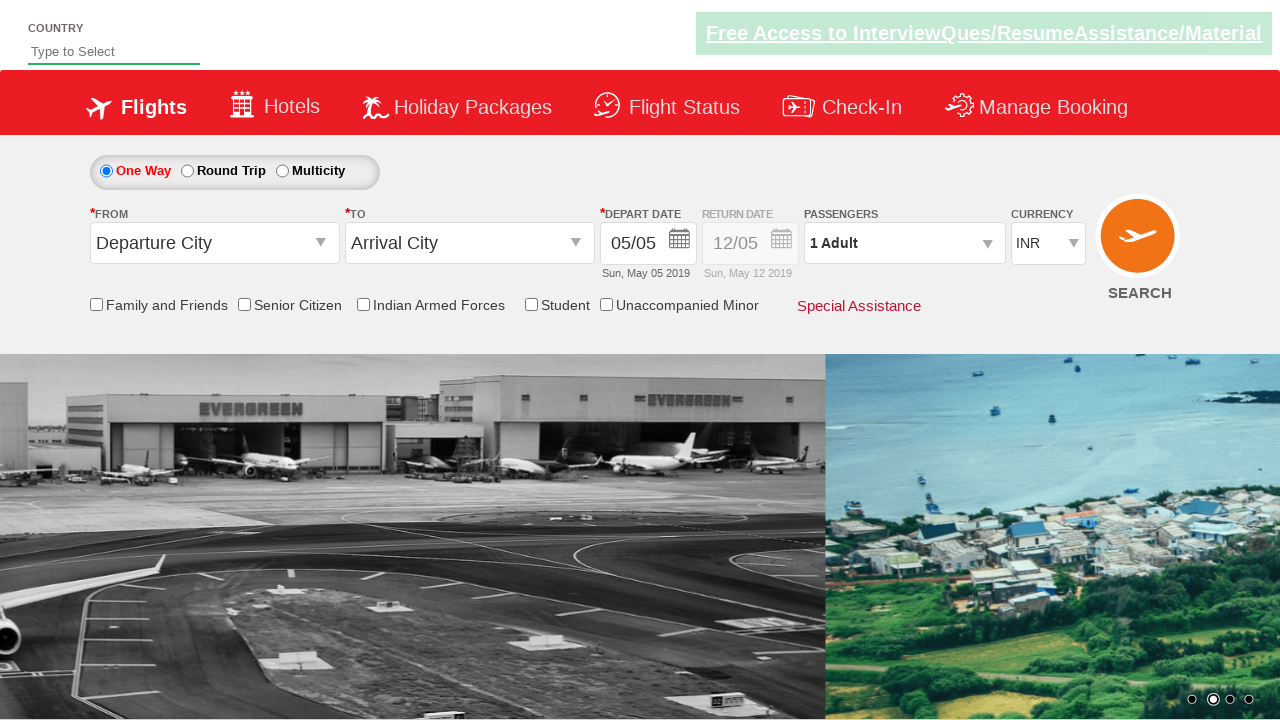

Navigated to autosuggest practice page
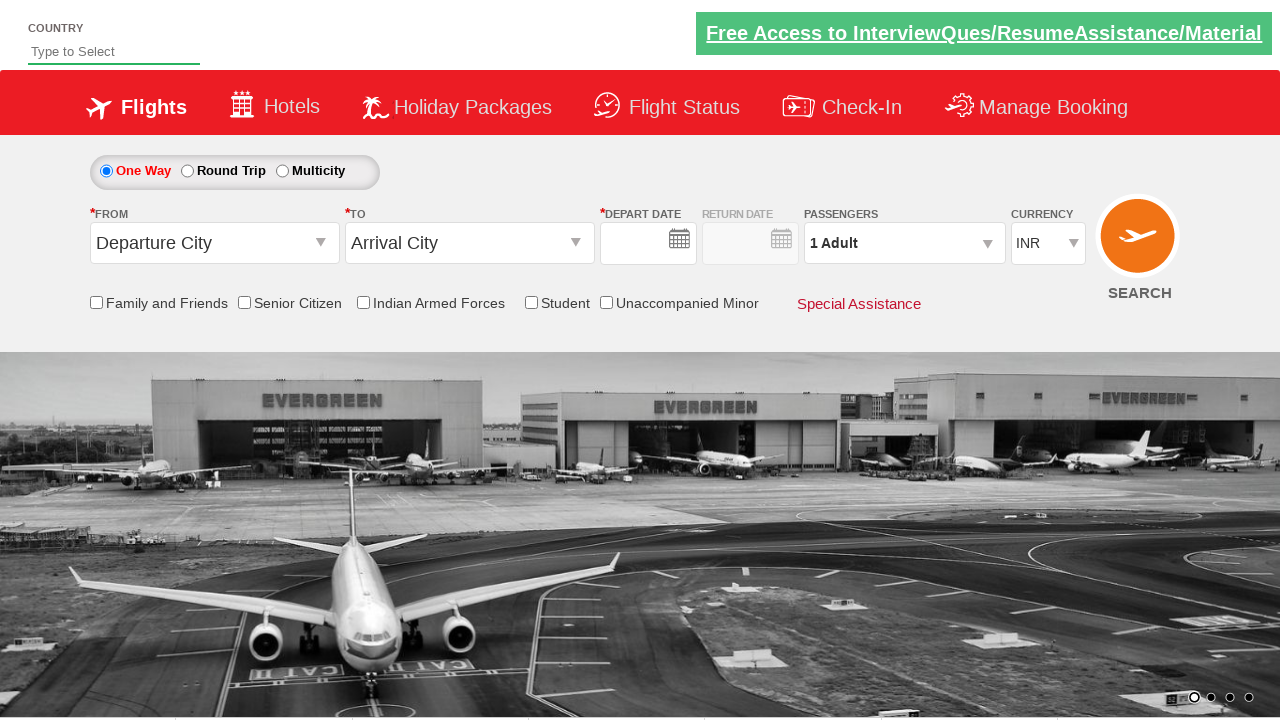

Typed 'Ind' in autosuggest input field on input#autosuggest
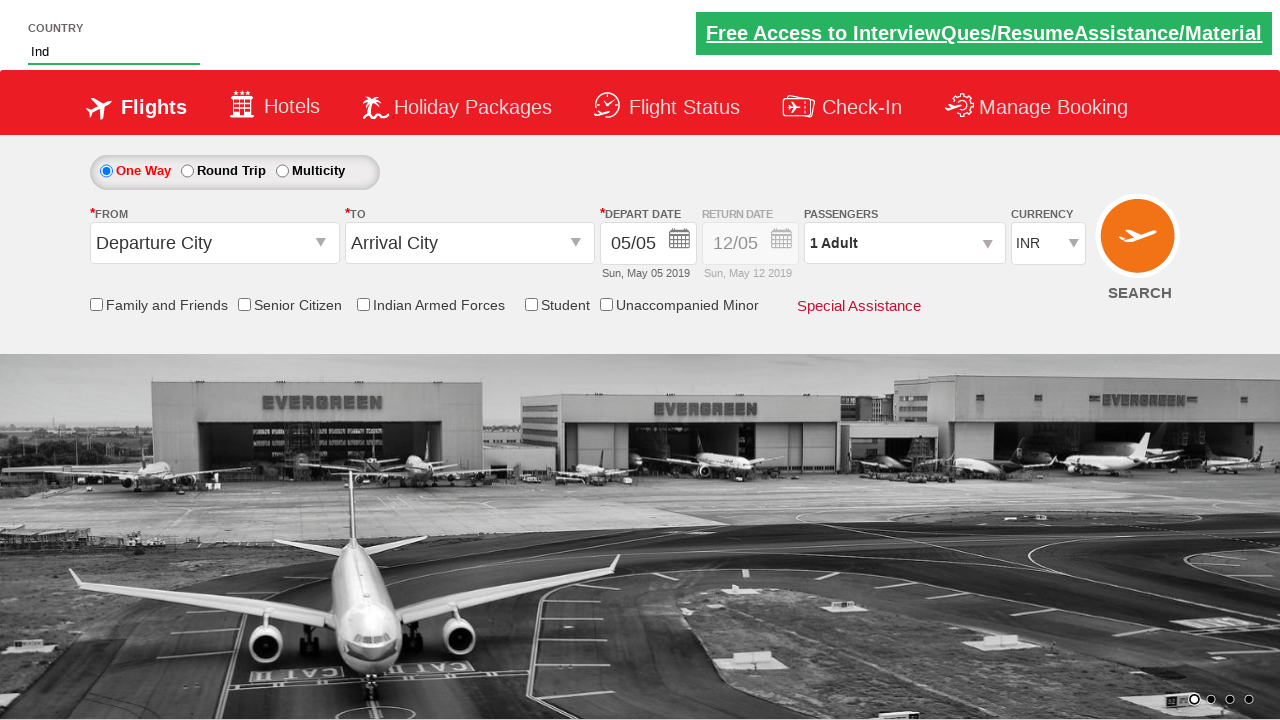

Suggestion dropdown appeared with matching options
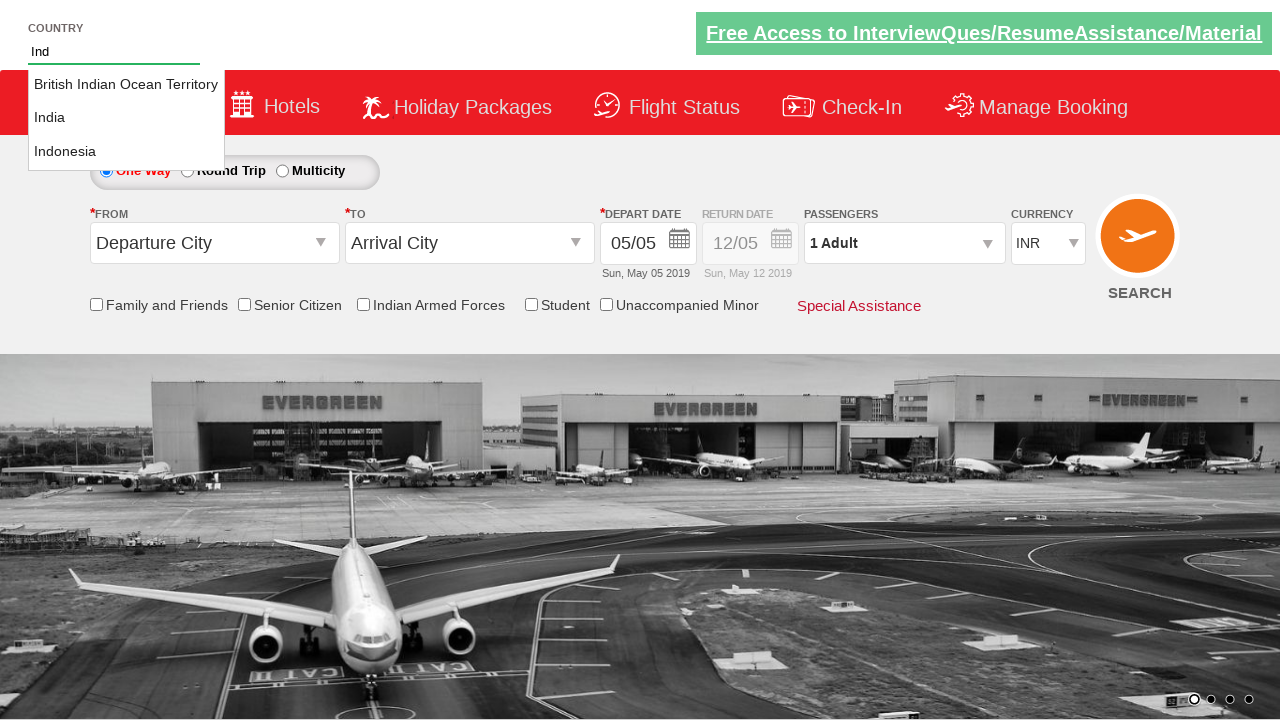

Retrieved all suggestion options from dropdown
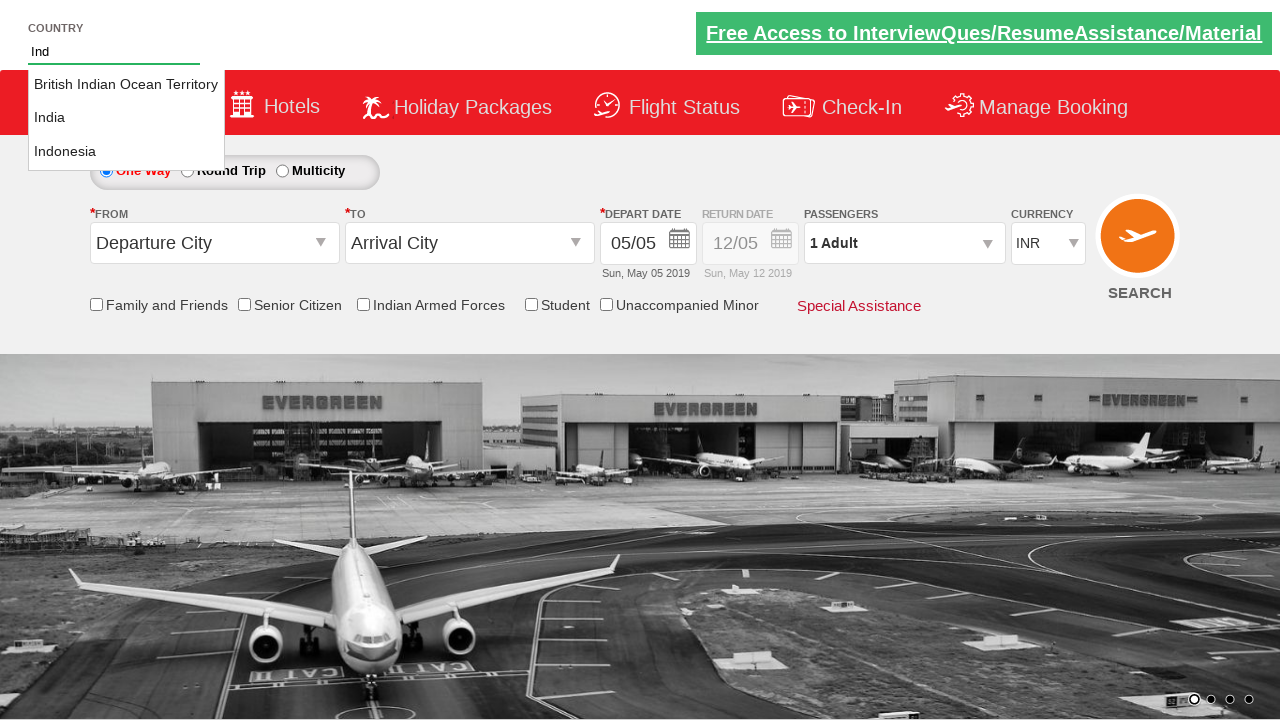

Selected 'India' from the autosuggest dropdown at (126, 118) on li.ui-menu-item a >> nth=1
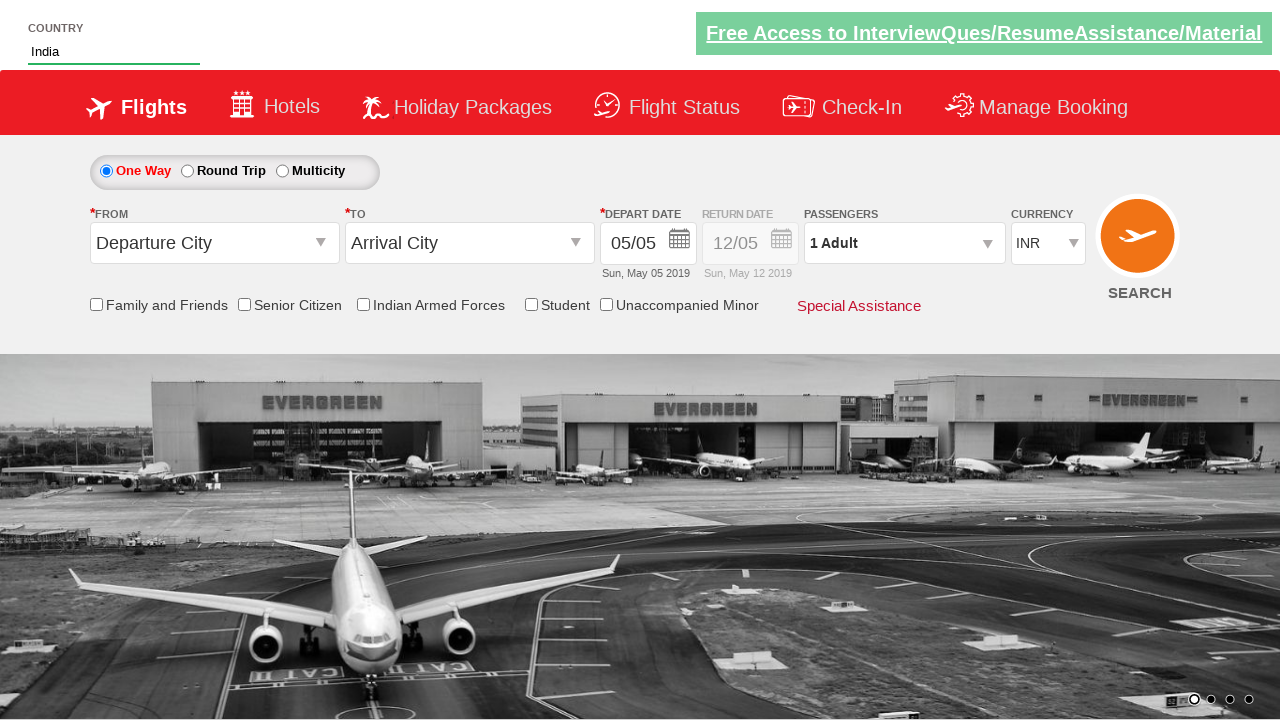

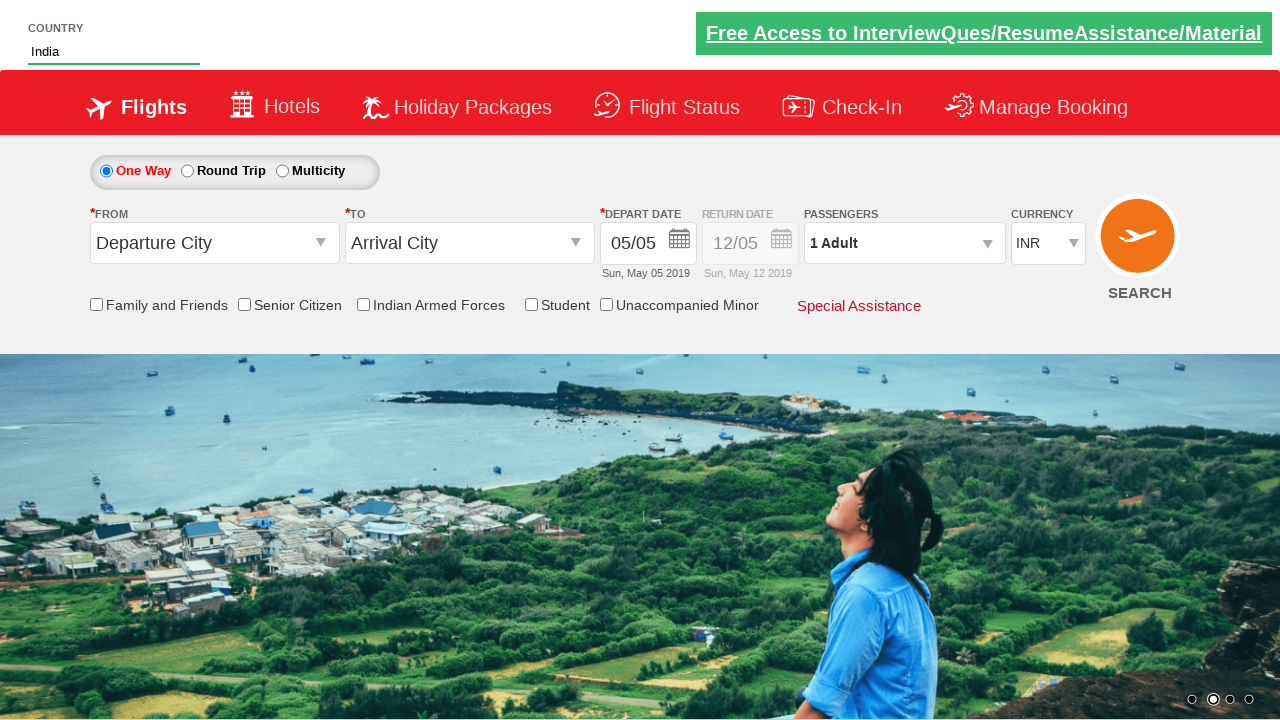